Tests adding a new todo item by filling the text field with sample text and clicking the add button, then verifying the new item appears.

Starting URL: https://lambdatest.github.io/sample-todo-app/

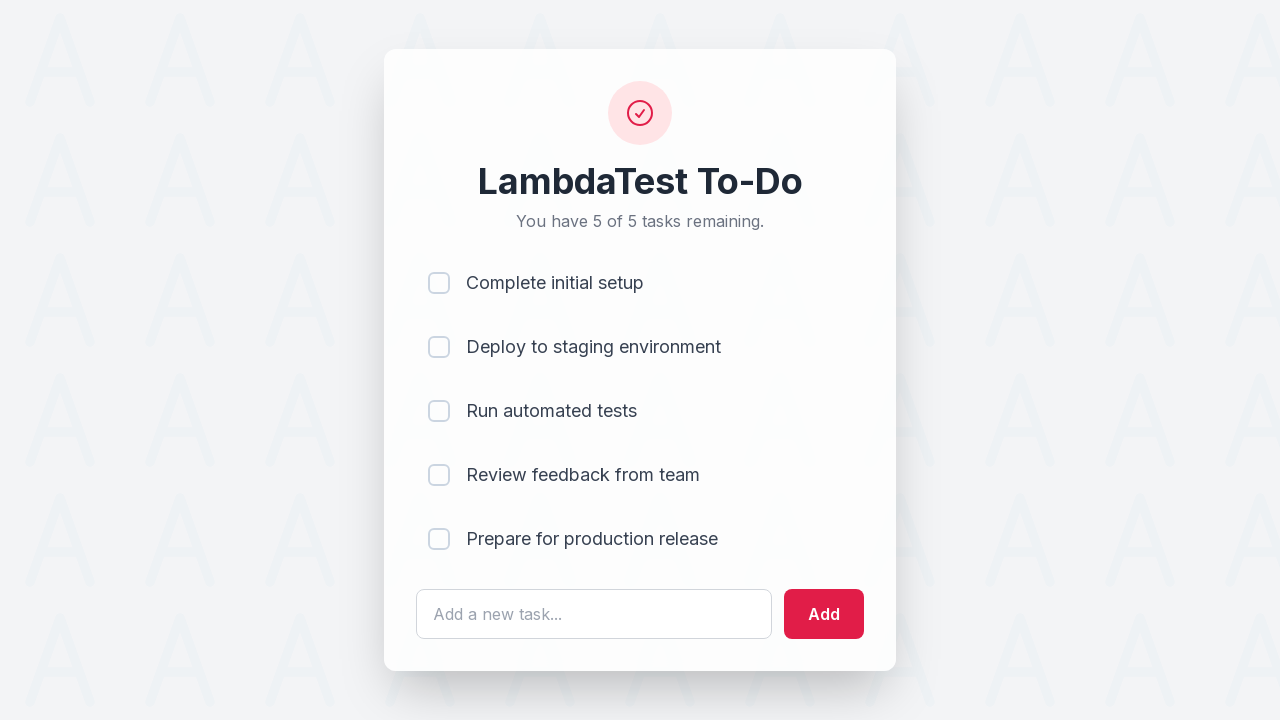

Filled todo text field with 'Happy Testing at LambdaTest' on #sampletodotext
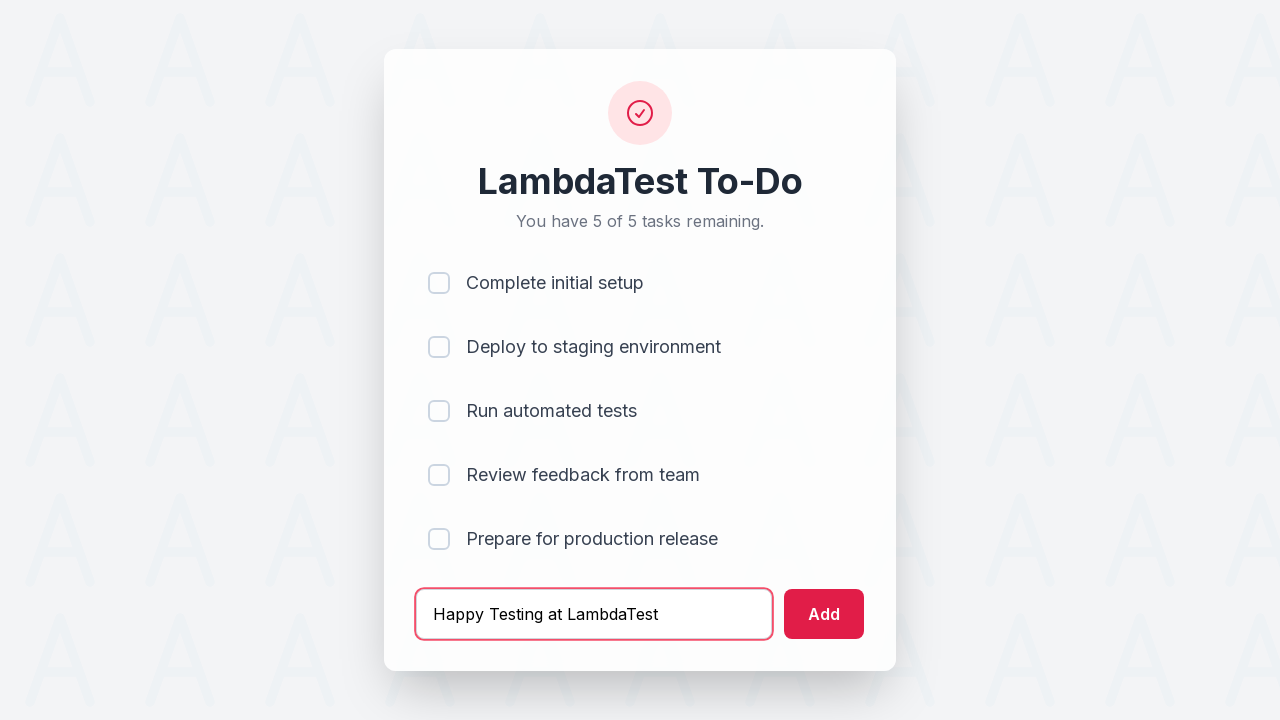

Clicked add button to create new todo item at (824, 614) on #addbutton
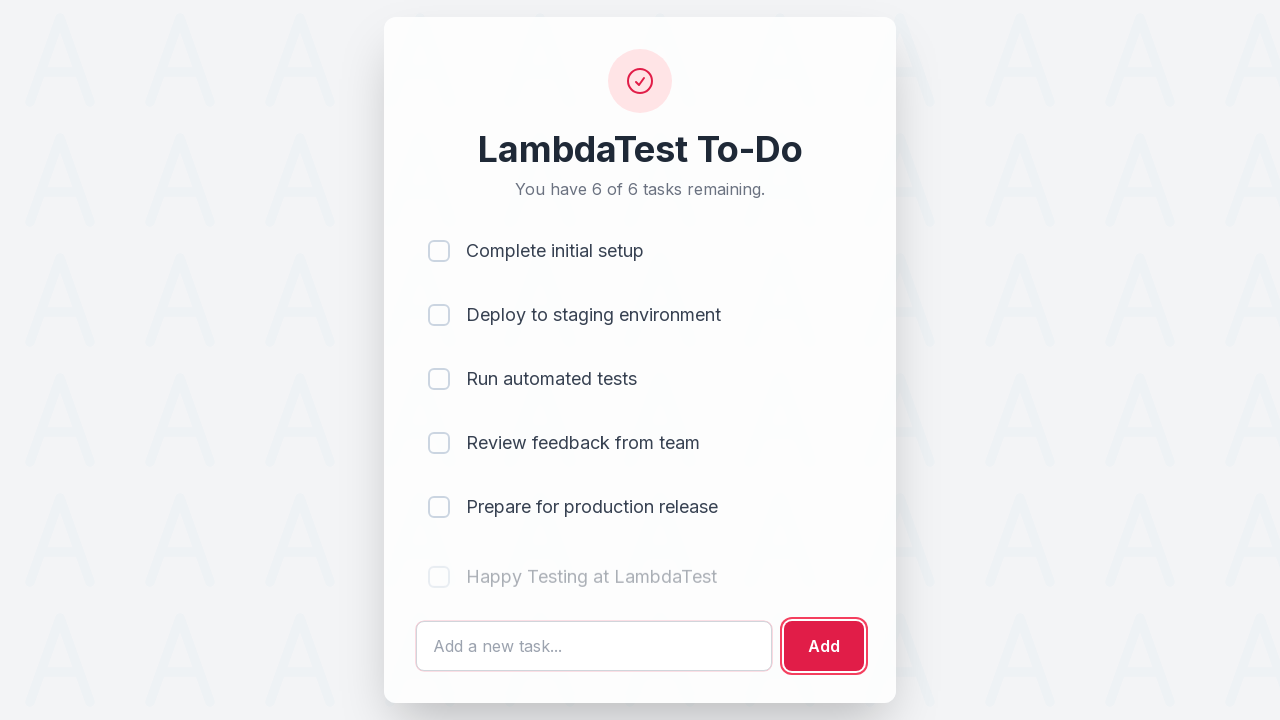

Verified new todo item appeared in the list
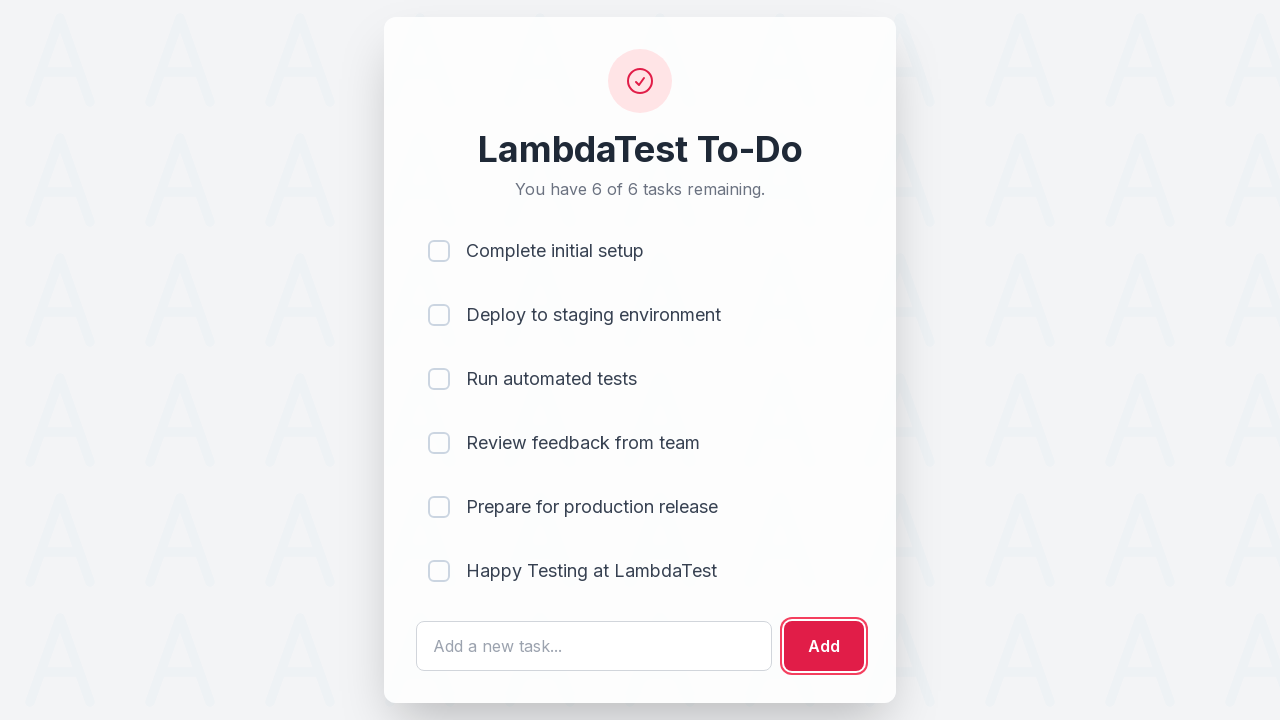

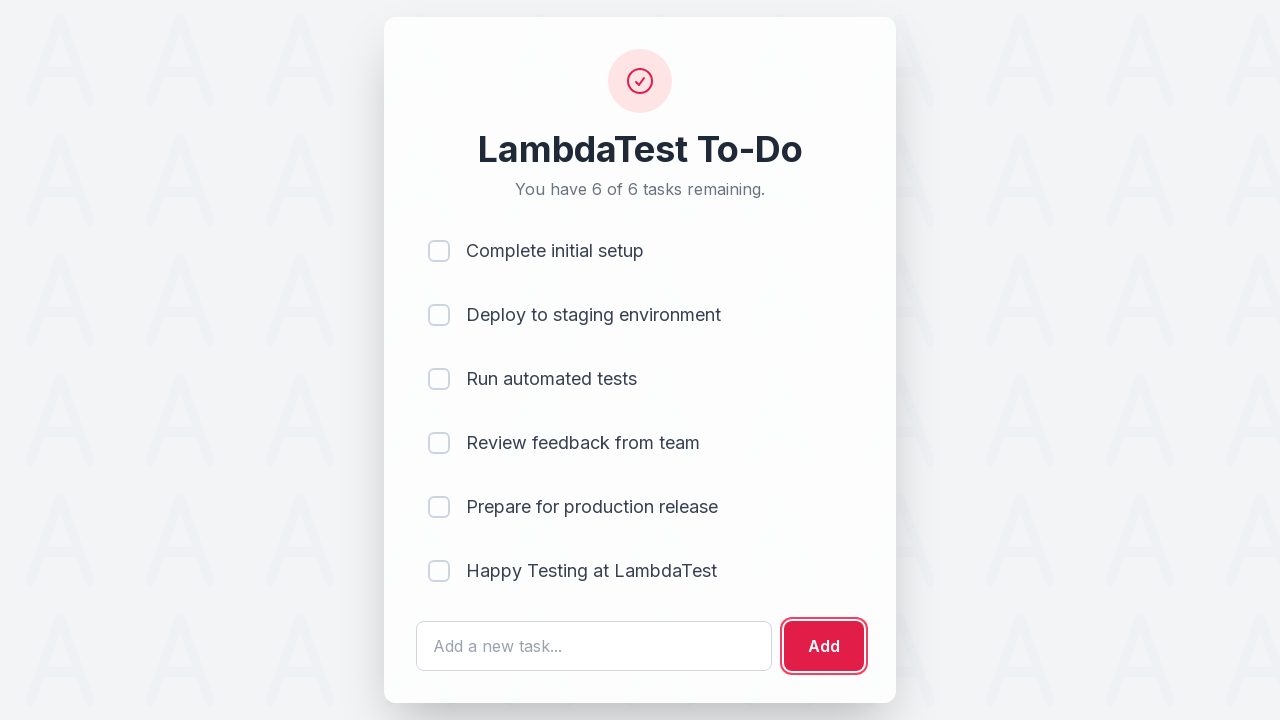